Tests a dynamic dropdown by clicking to open it, incrementing the adult passenger count 4 times using a loop, validating the dropdown text updates correctly after each increment, and then closing the dropdown.

Starting URL: https://rahulshettyacademy.com/dropdownsPractise/

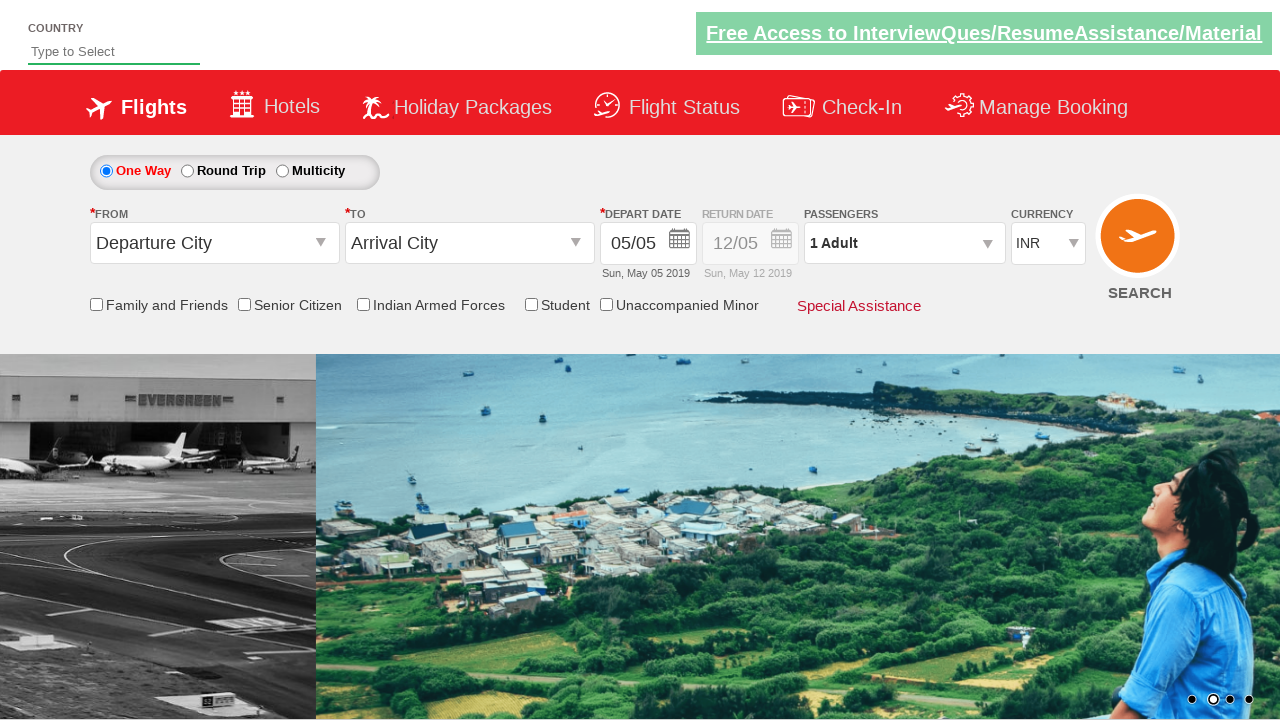

Clicked passenger dropdown to open it at (904, 243) on #divpaxinfo
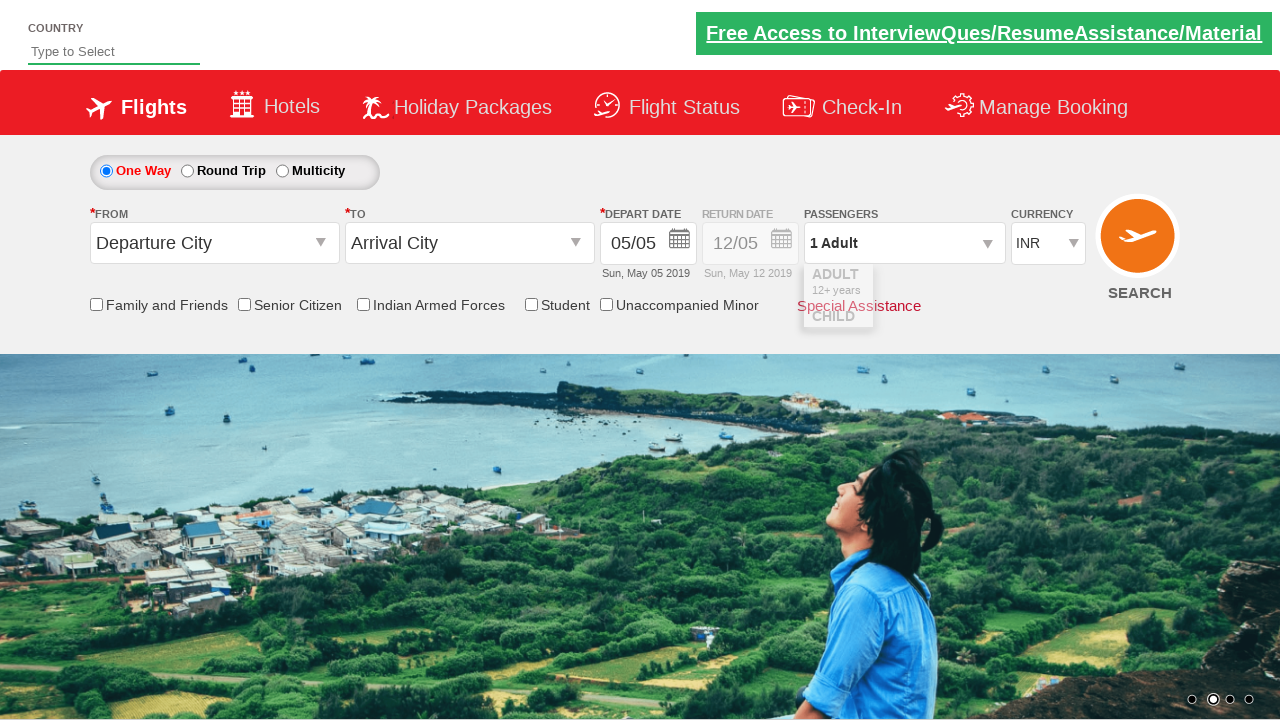

Waited for dropdown to become visible
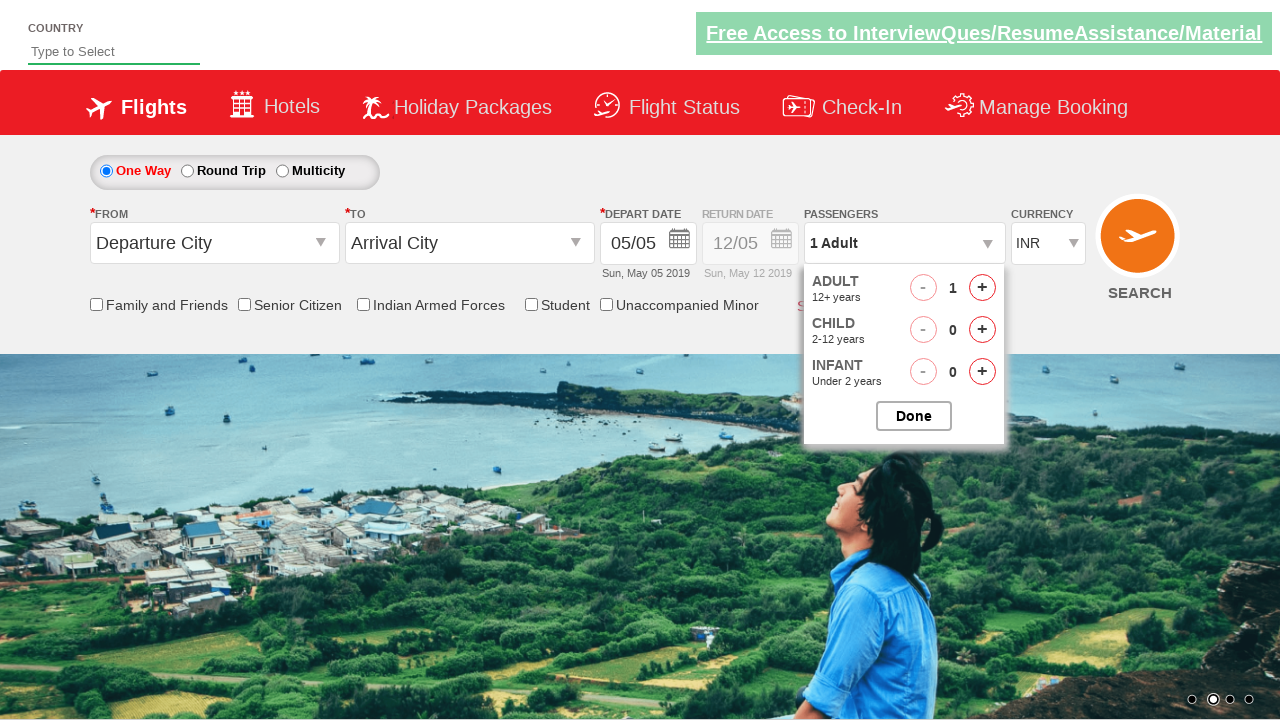

Clicked adult passenger increment button (iteration 1) at (982, 288) on #hrefIncAdt
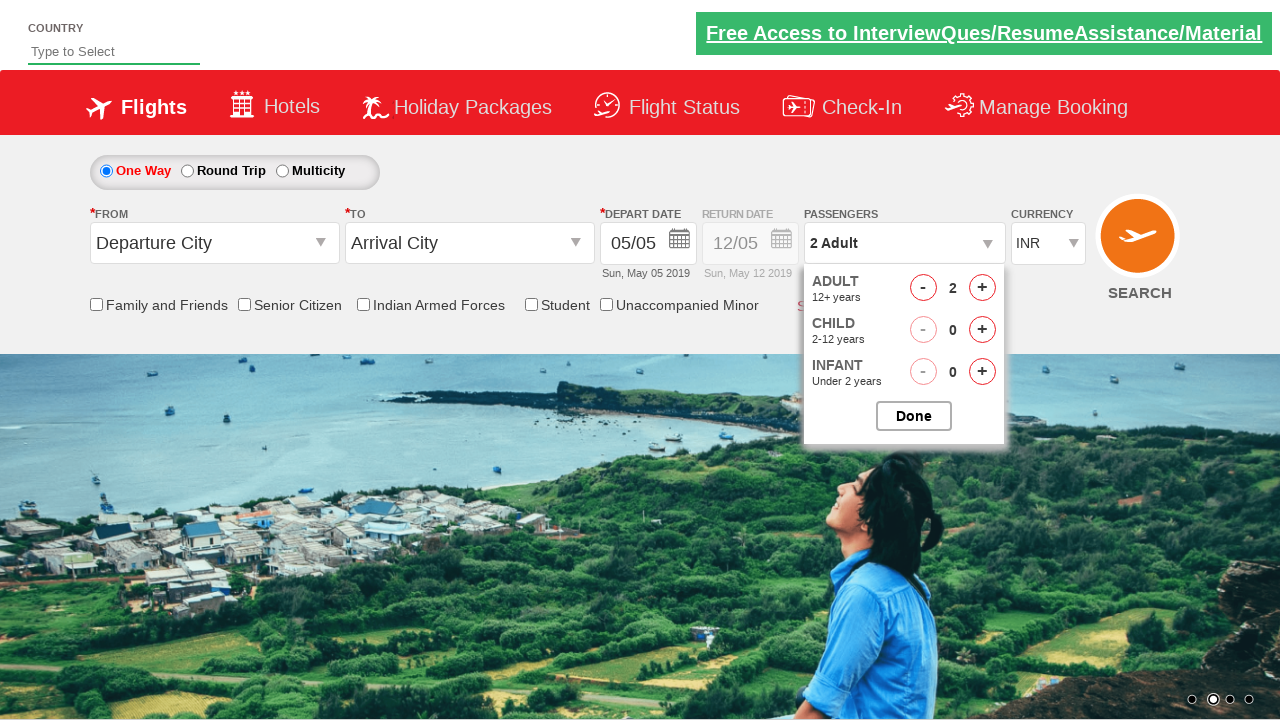

Retrieved dropdown text: '2 Adult'
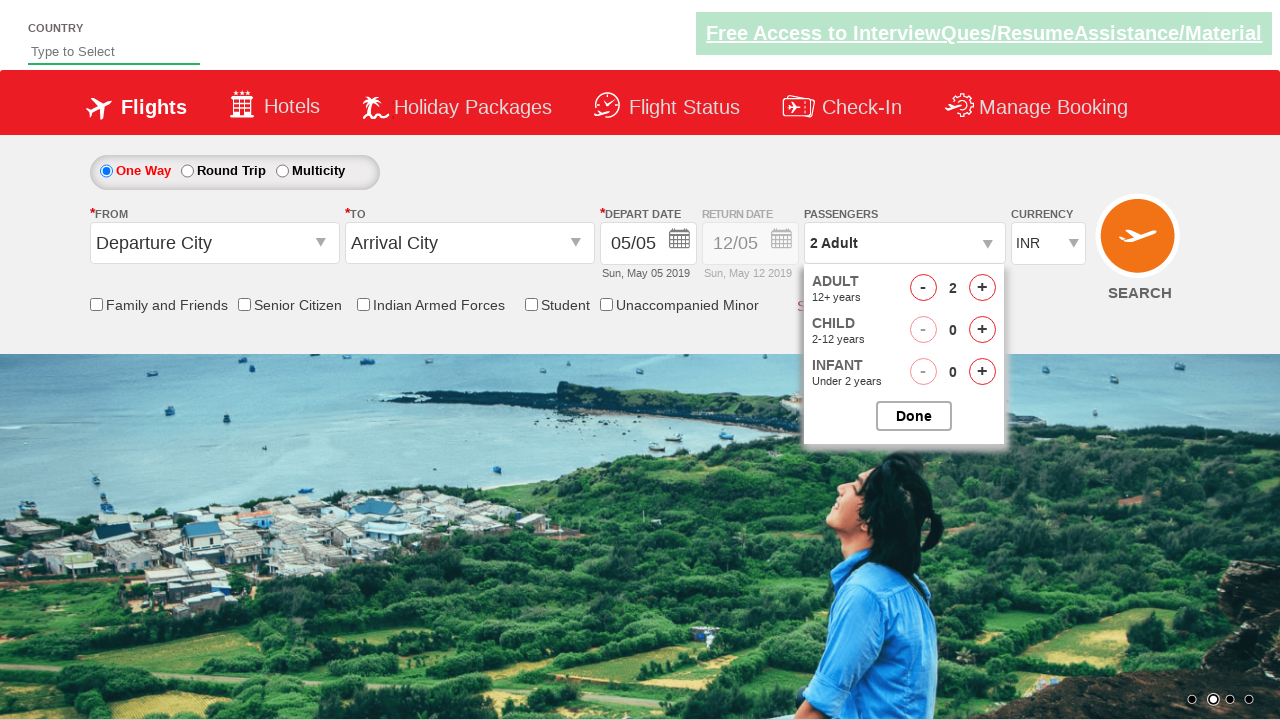

Validated dropdown text matches expected '2 Adult'
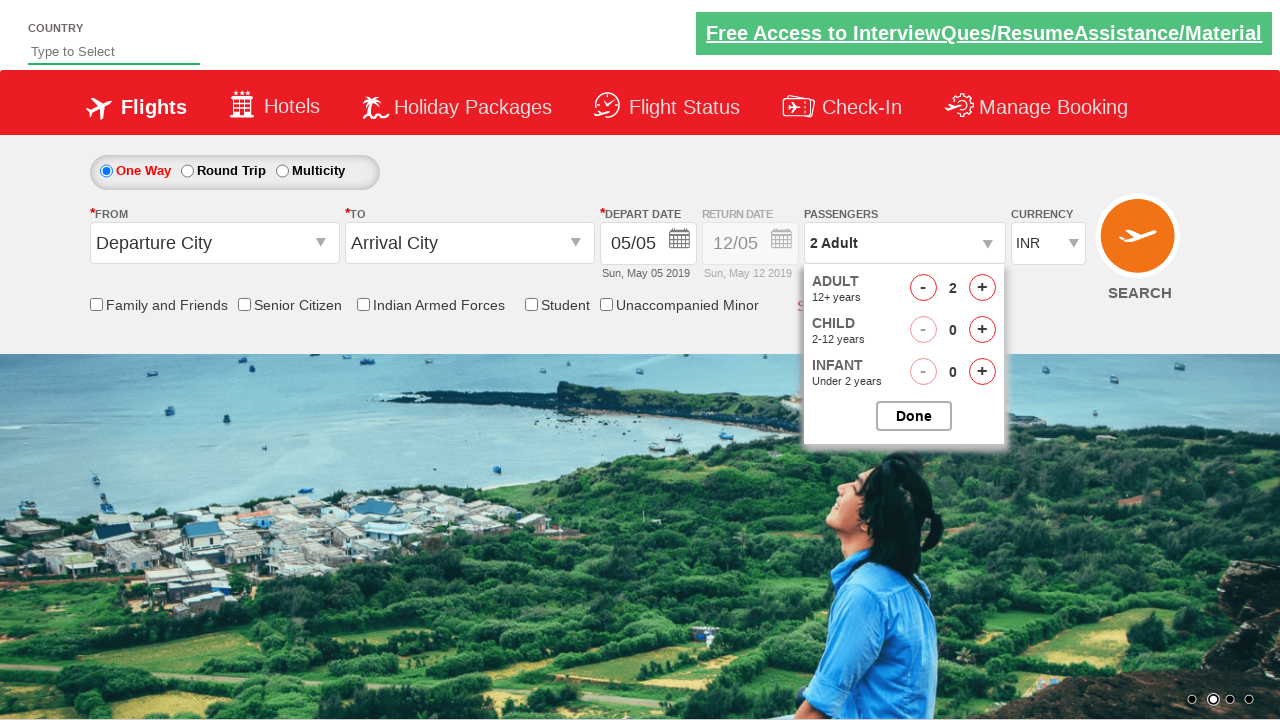

Clicked adult passenger increment button (iteration 2) at (982, 288) on #hrefIncAdt
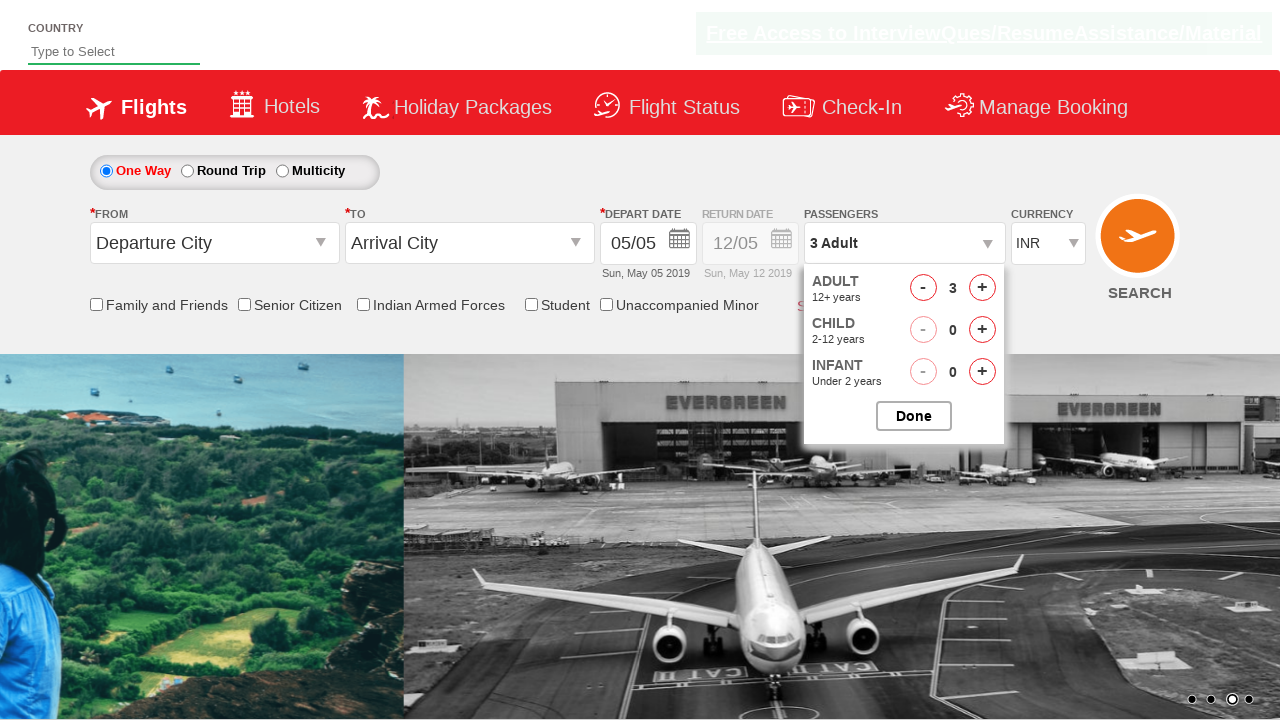

Retrieved dropdown text: '3 Adult'
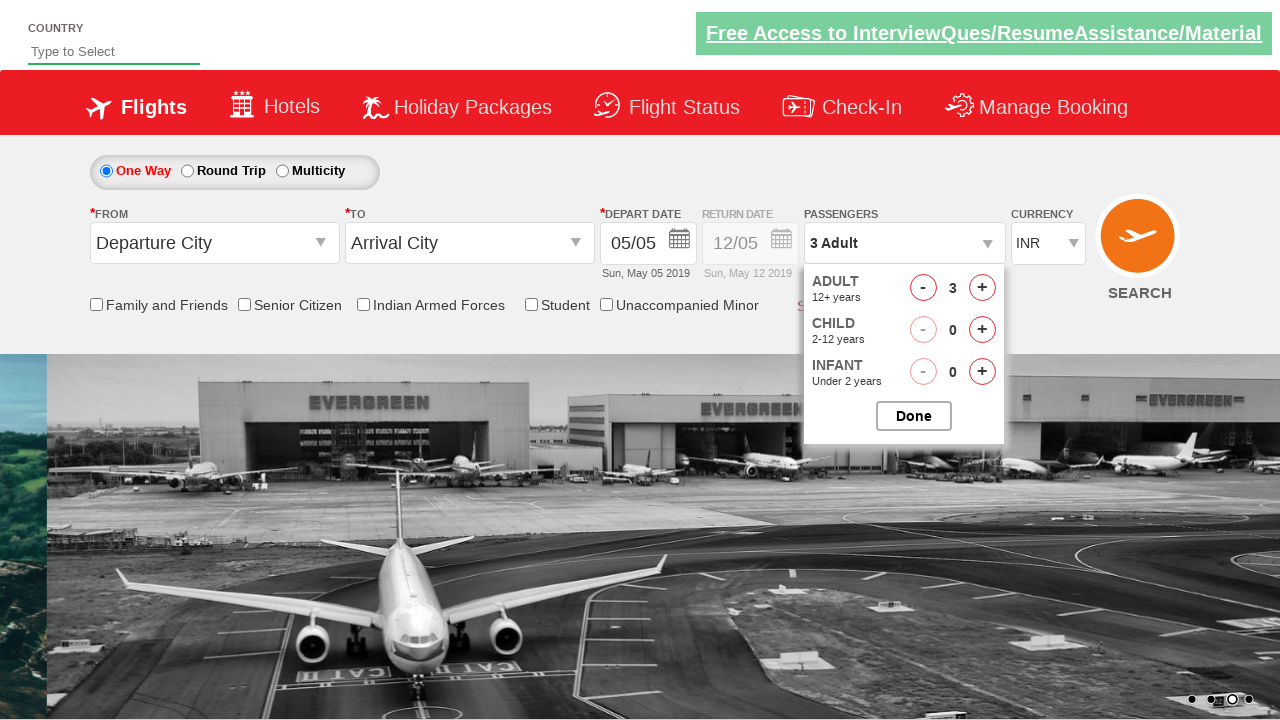

Validated dropdown text matches expected '3 Adult'
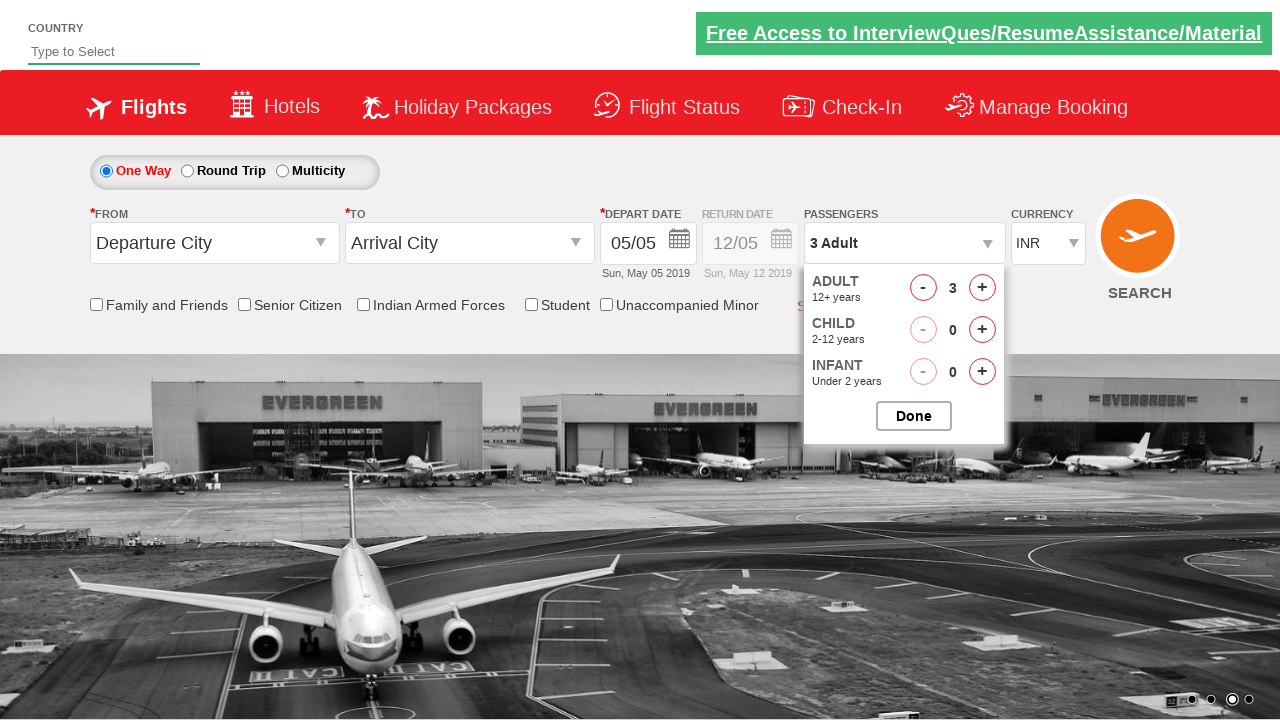

Clicked adult passenger increment button (iteration 3) at (982, 288) on #hrefIncAdt
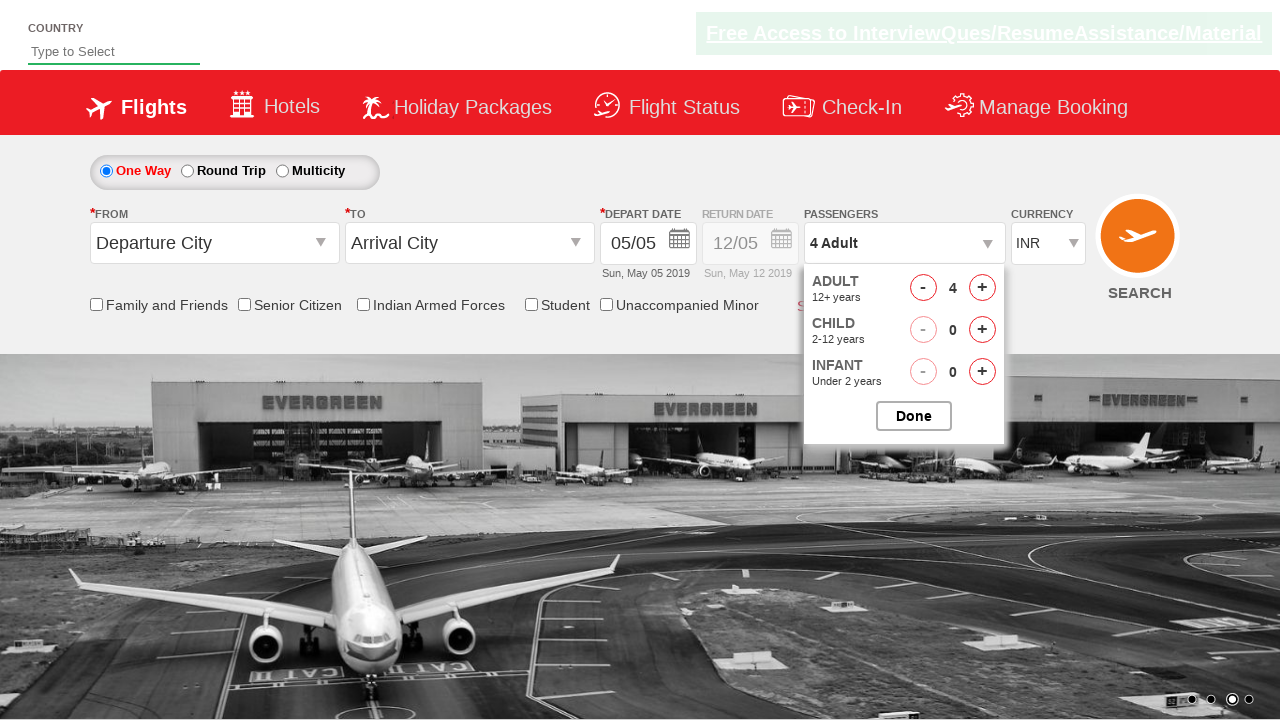

Retrieved dropdown text: '4 Adult'
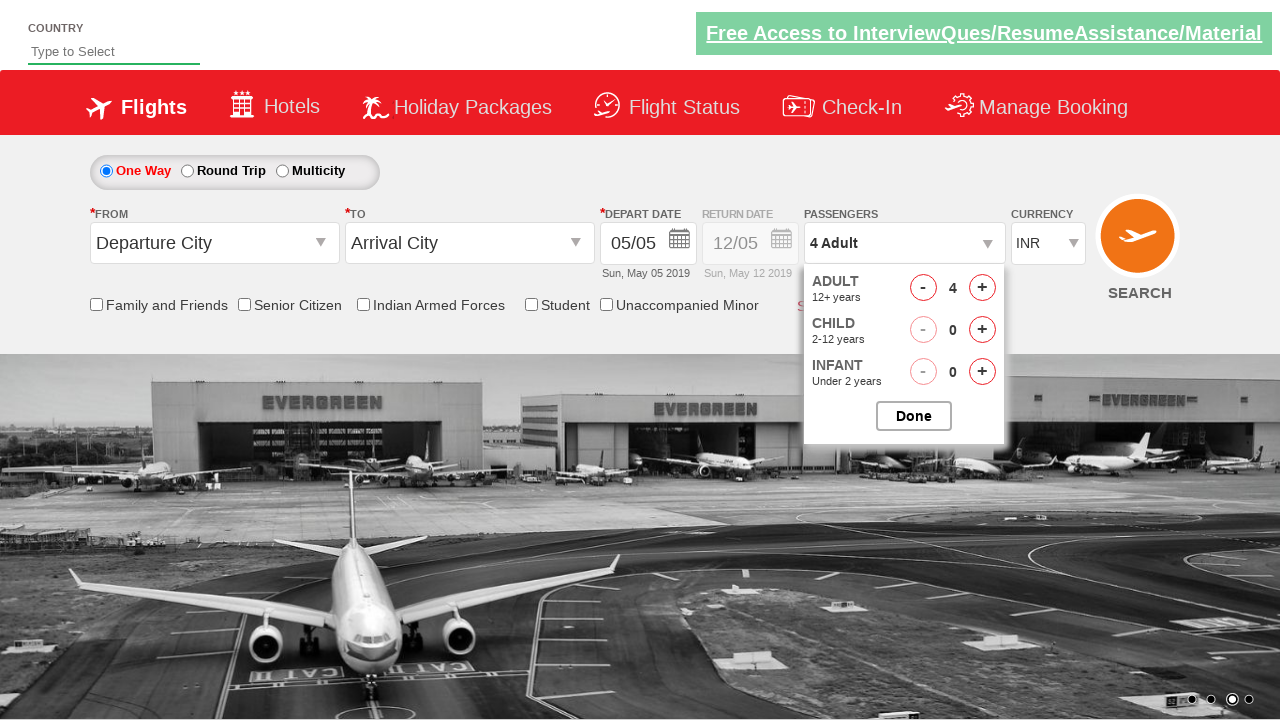

Validated dropdown text matches expected '4 Adult'
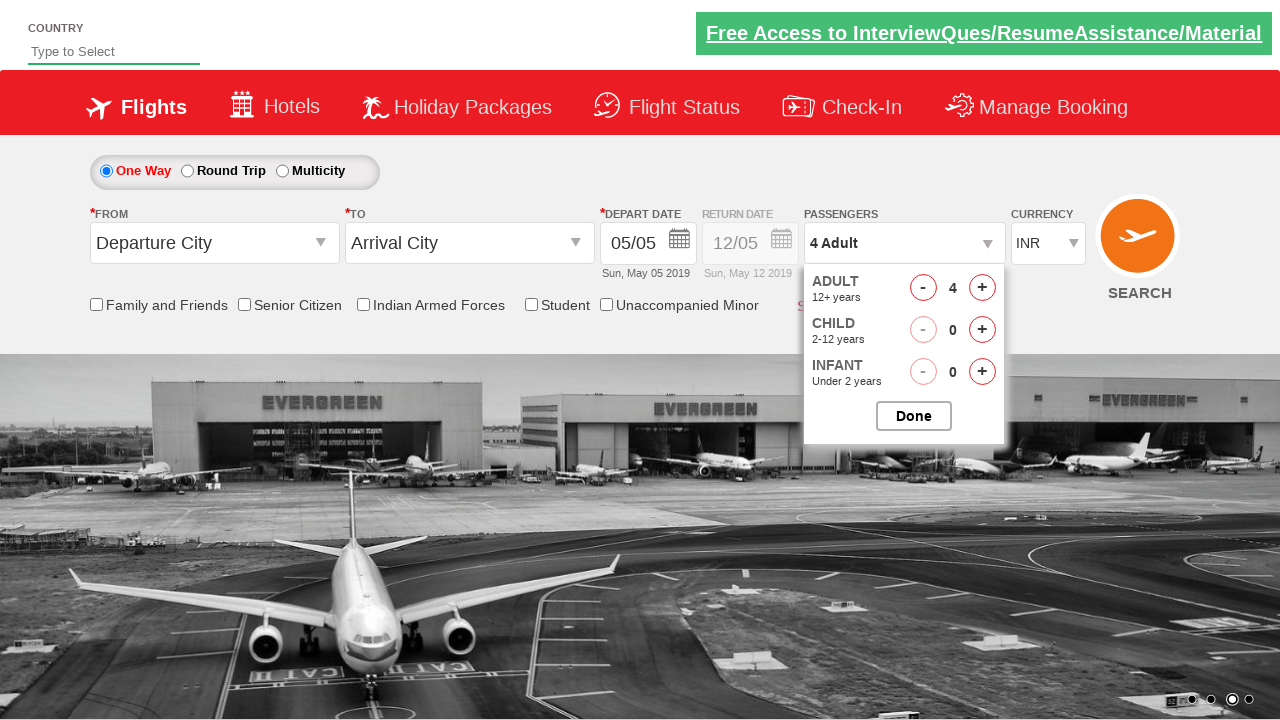

Clicked adult passenger increment button (iteration 4) at (982, 288) on #hrefIncAdt
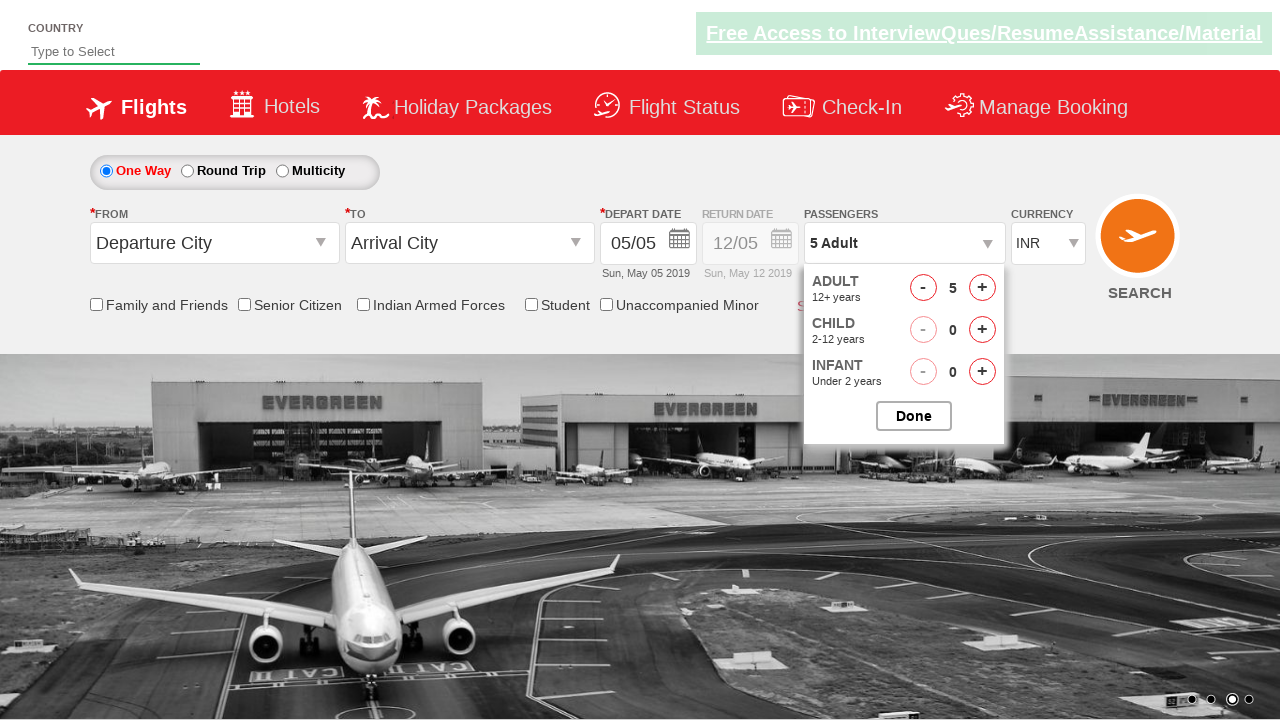

Retrieved dropdown text: '5 Adult'
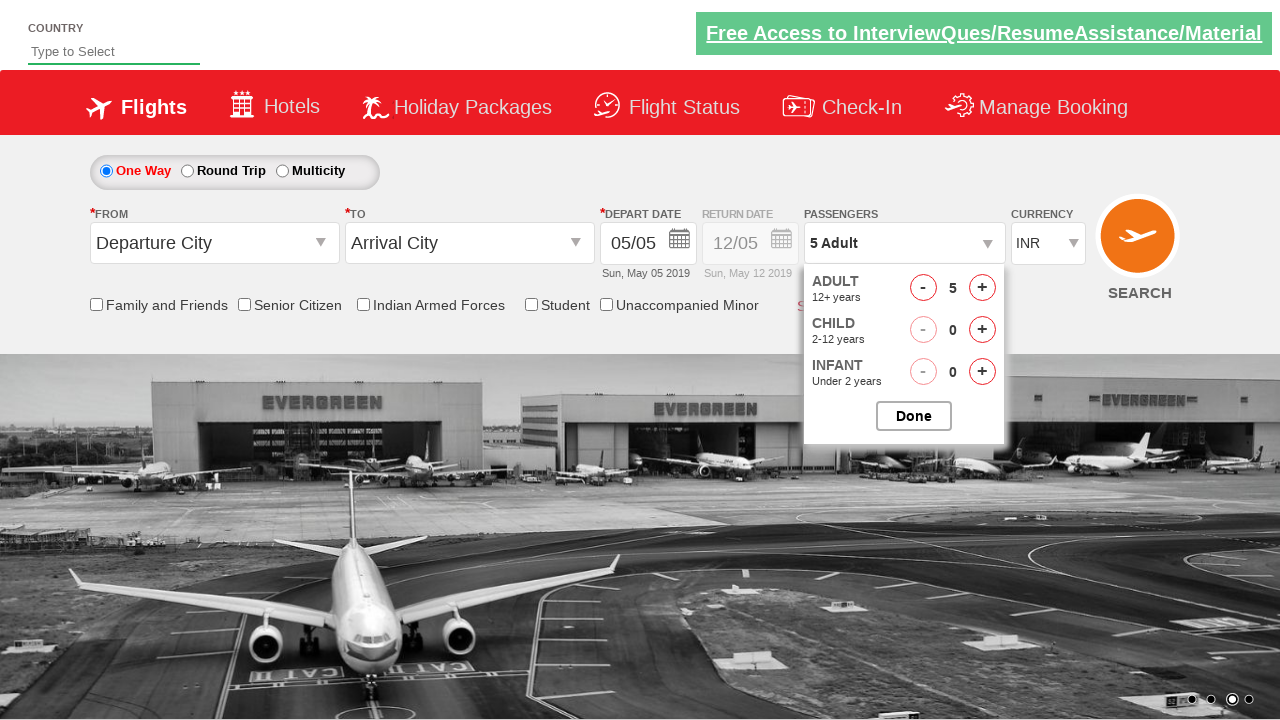

Validated dropdown text matches expected '5 Adult'
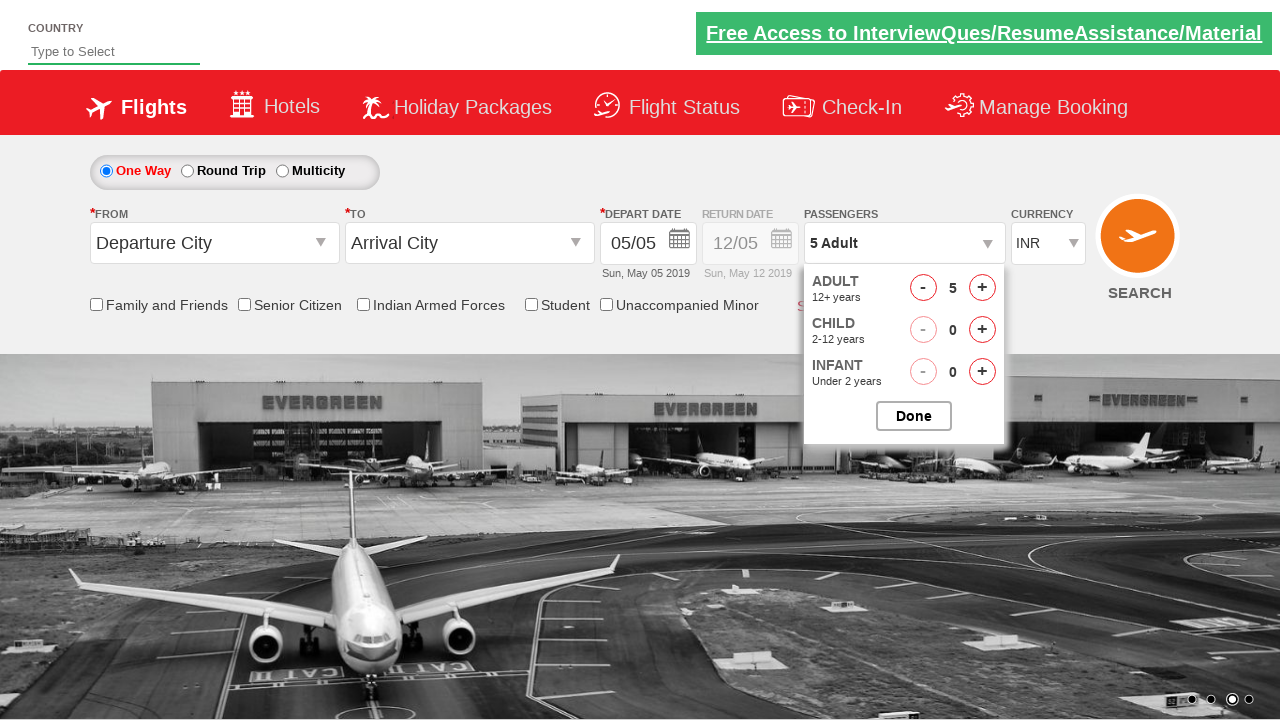

Clicked to close the passenger dropdown at (914, 416) on #btnclosepaxoption
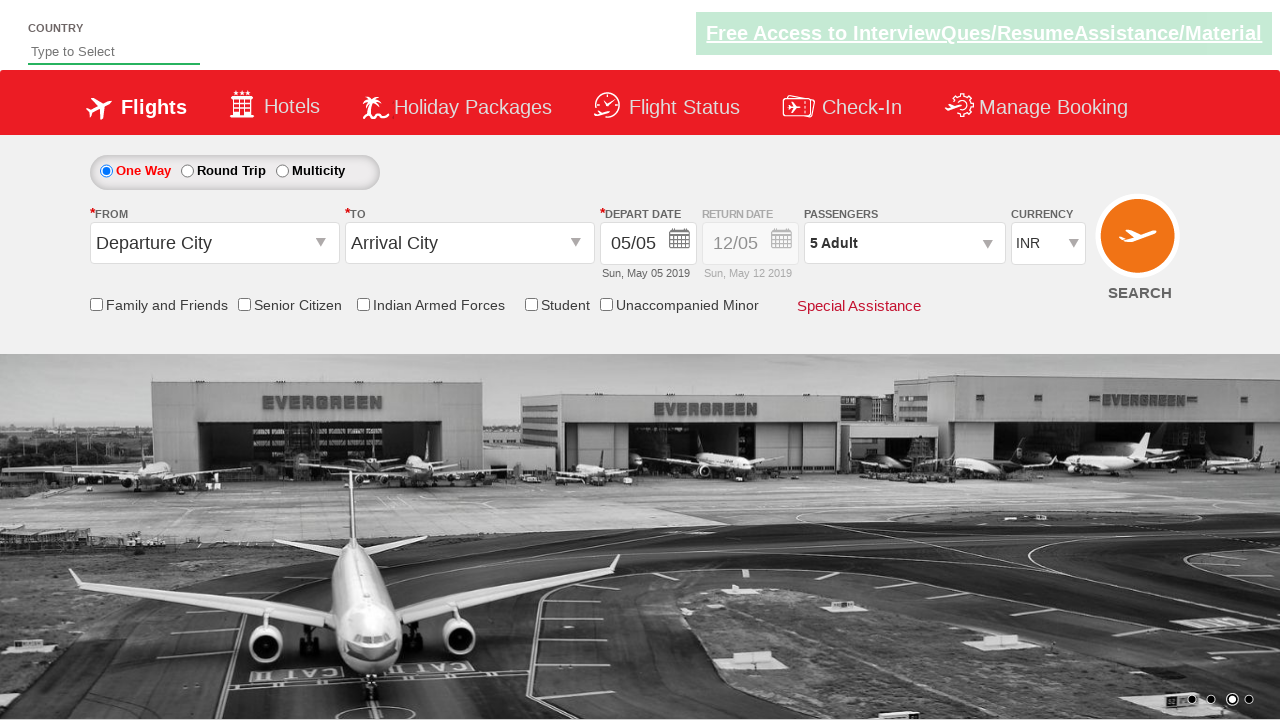

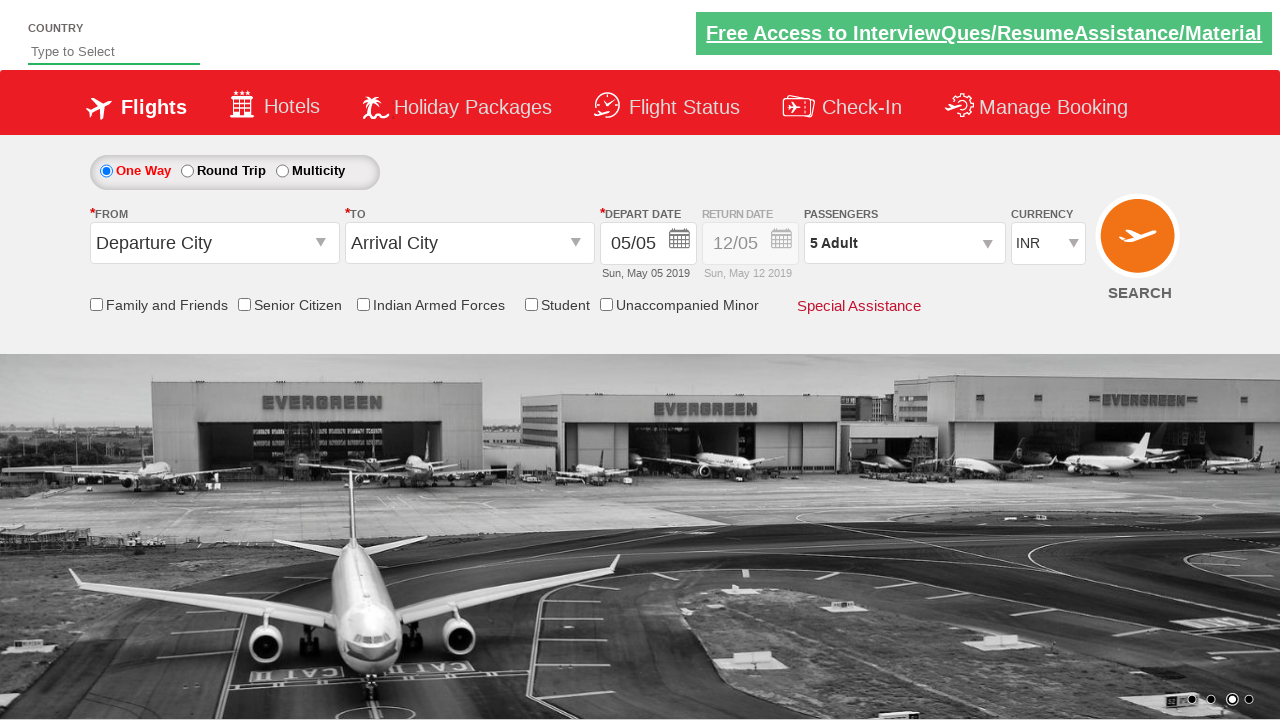